Opens the Ajio e-commerce homepage and verifies the page loads successfully by waiting for the page to be ready.

Starting URL: https://www.ajio.com/

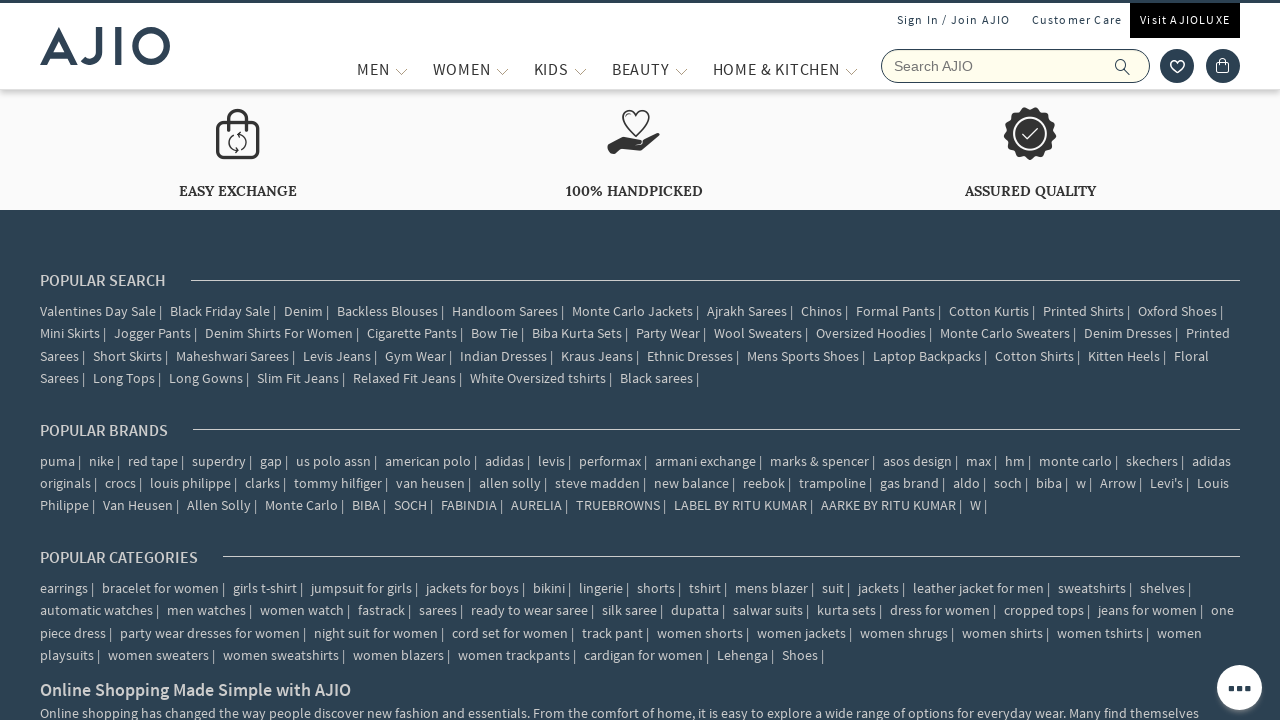

Waited for page to reach networkidle state, indicating full load
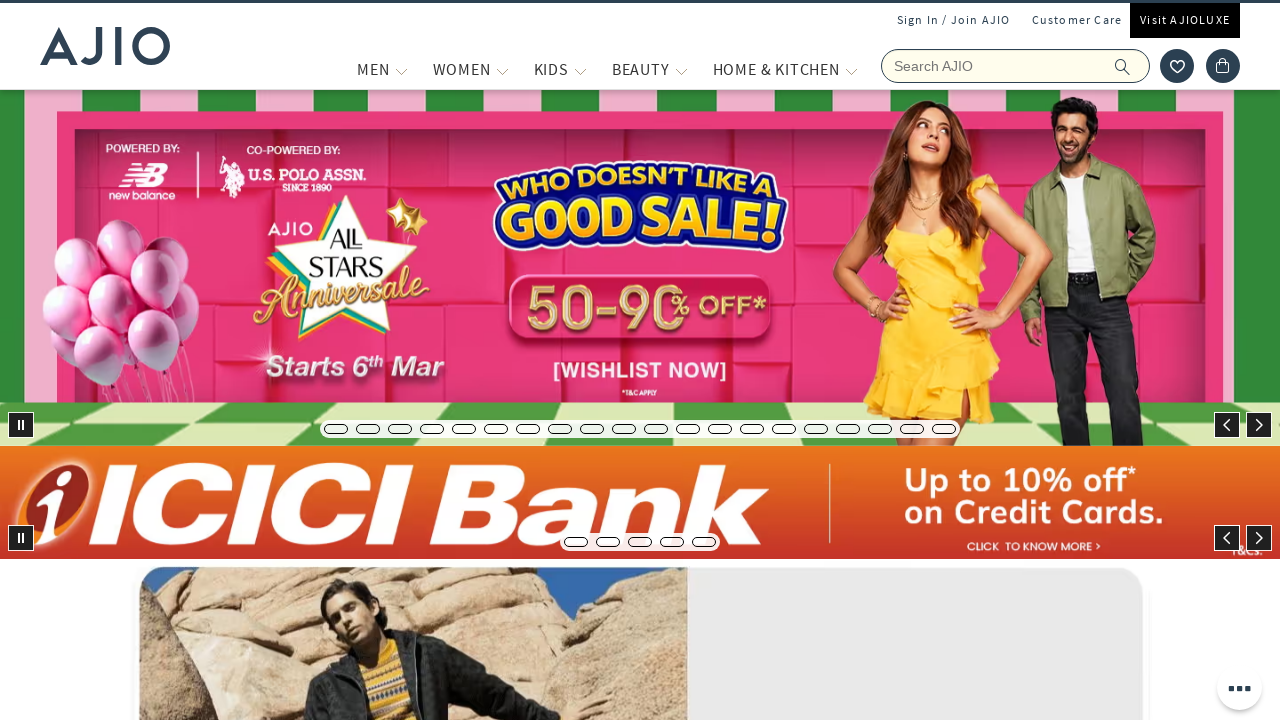

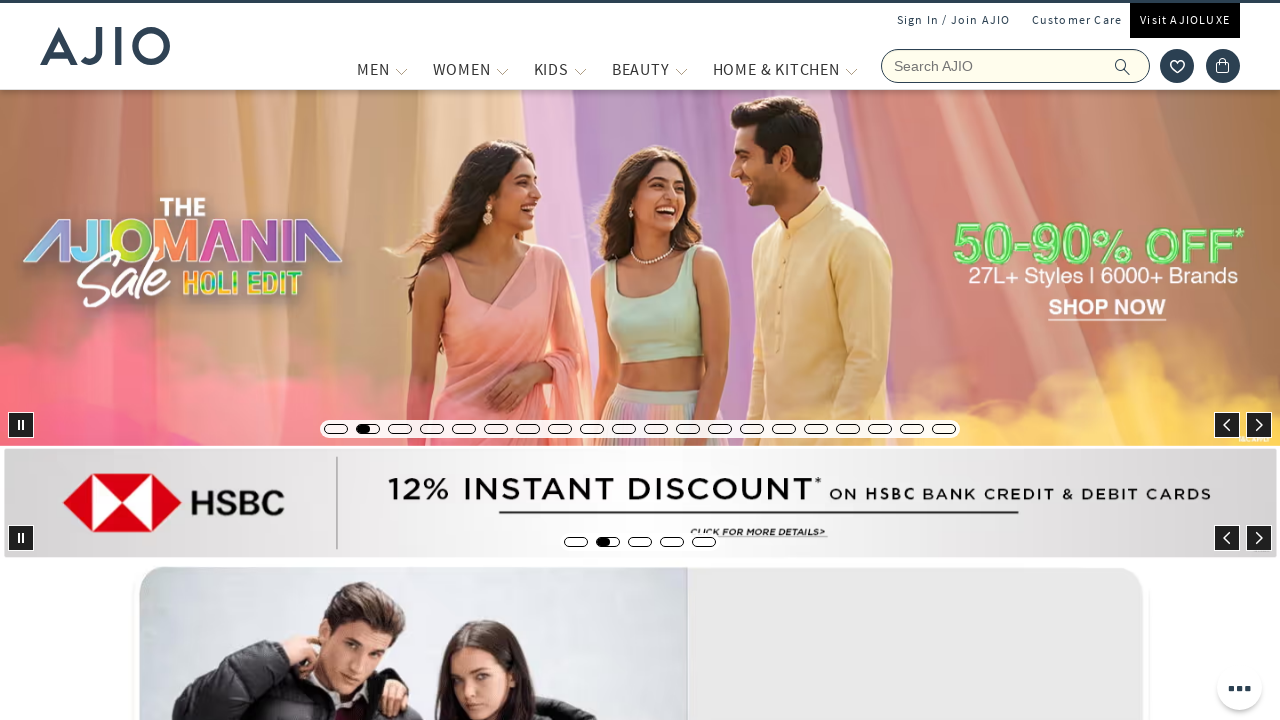